Tests opening a new browser window by clicking the Open Window button

Starting URL: https://rahulshettyacademy.com/AutomationPractice/

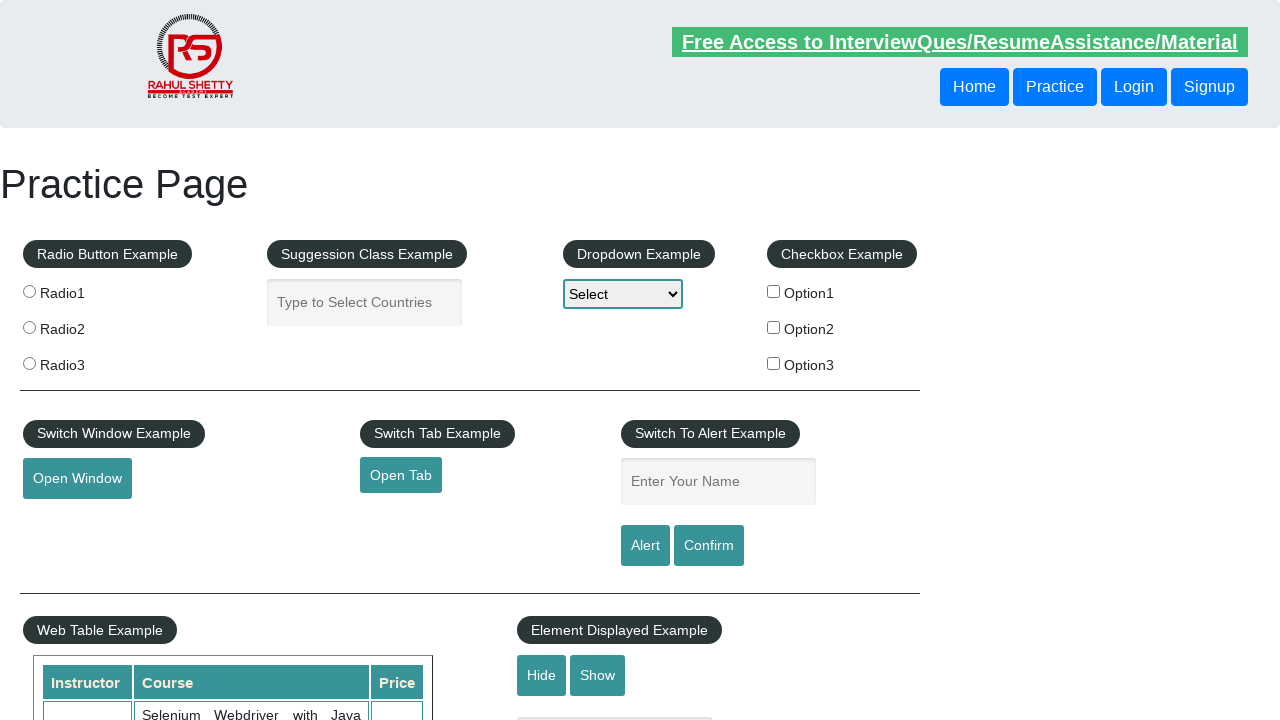

Clicked Open Window button to open new browser window at (77, 479) on #openwindow
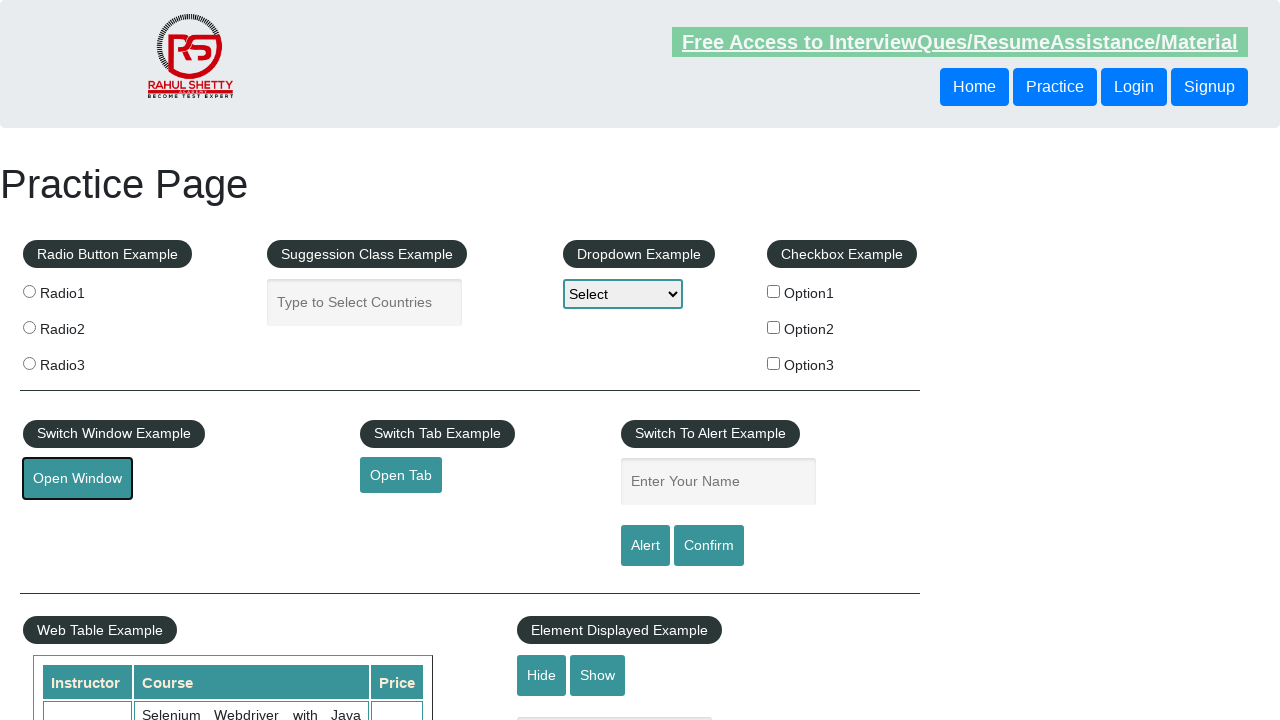

New window popup was captured
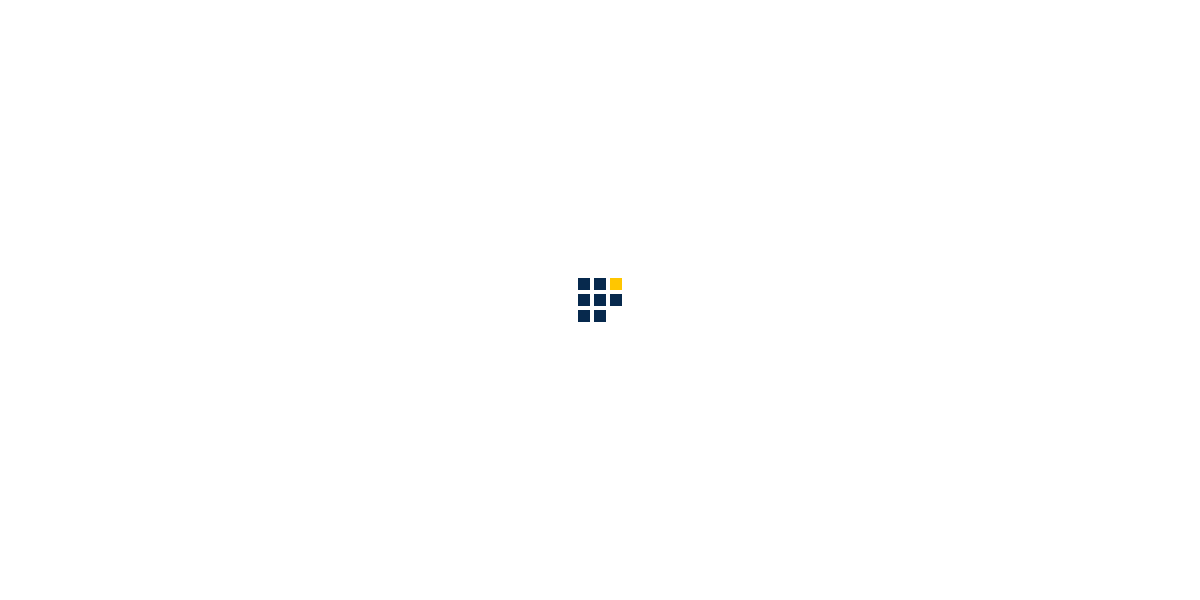

New window finished loading
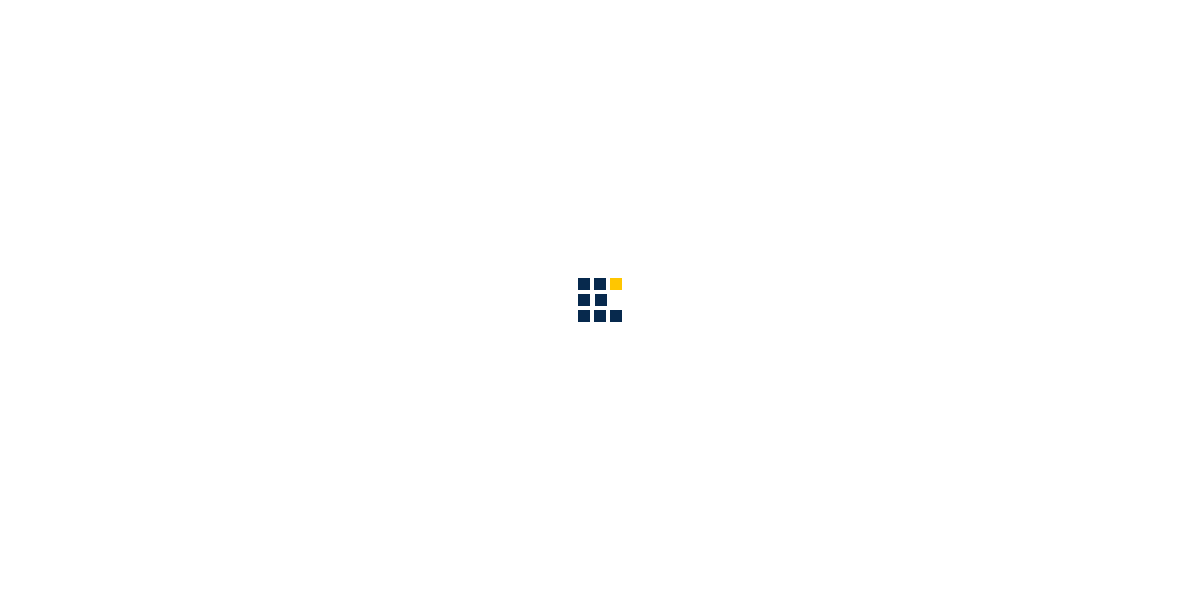

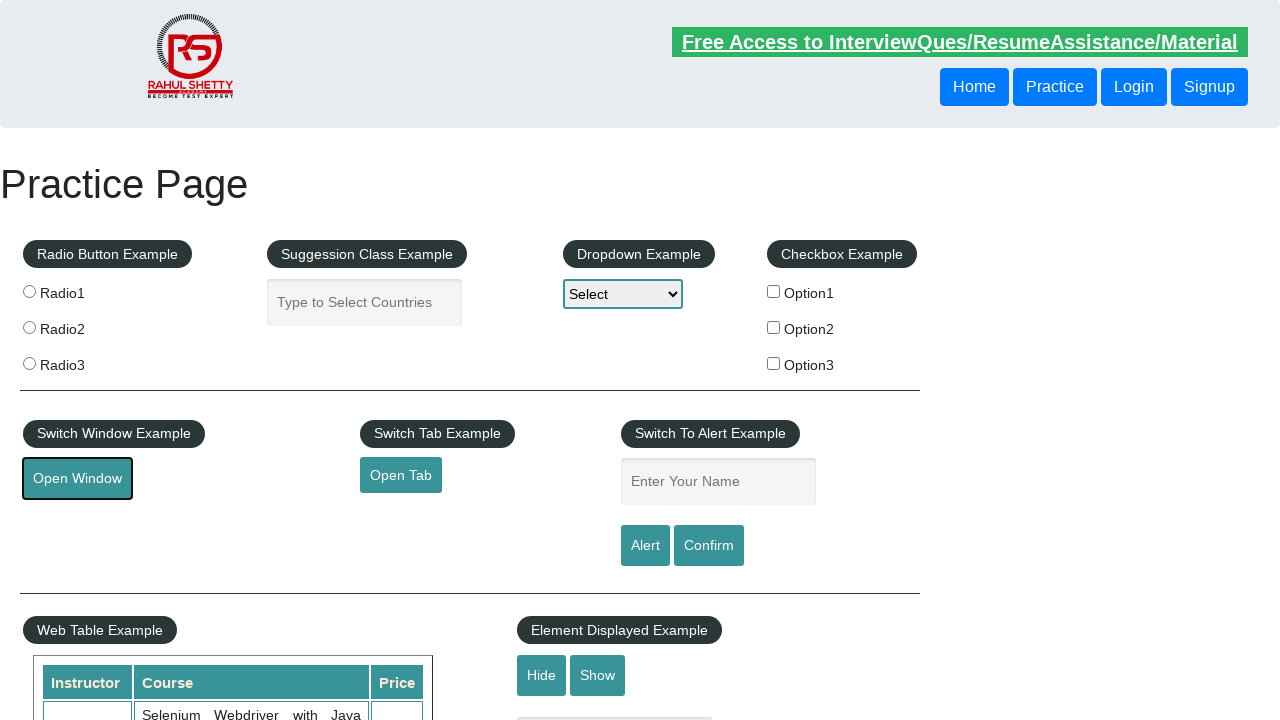